Tests dropdown selection functionality by navigating to a dropdown page and selecting Option 2 from the dropdown menu

Starting URL: https://the-internet.herokuapp.com/

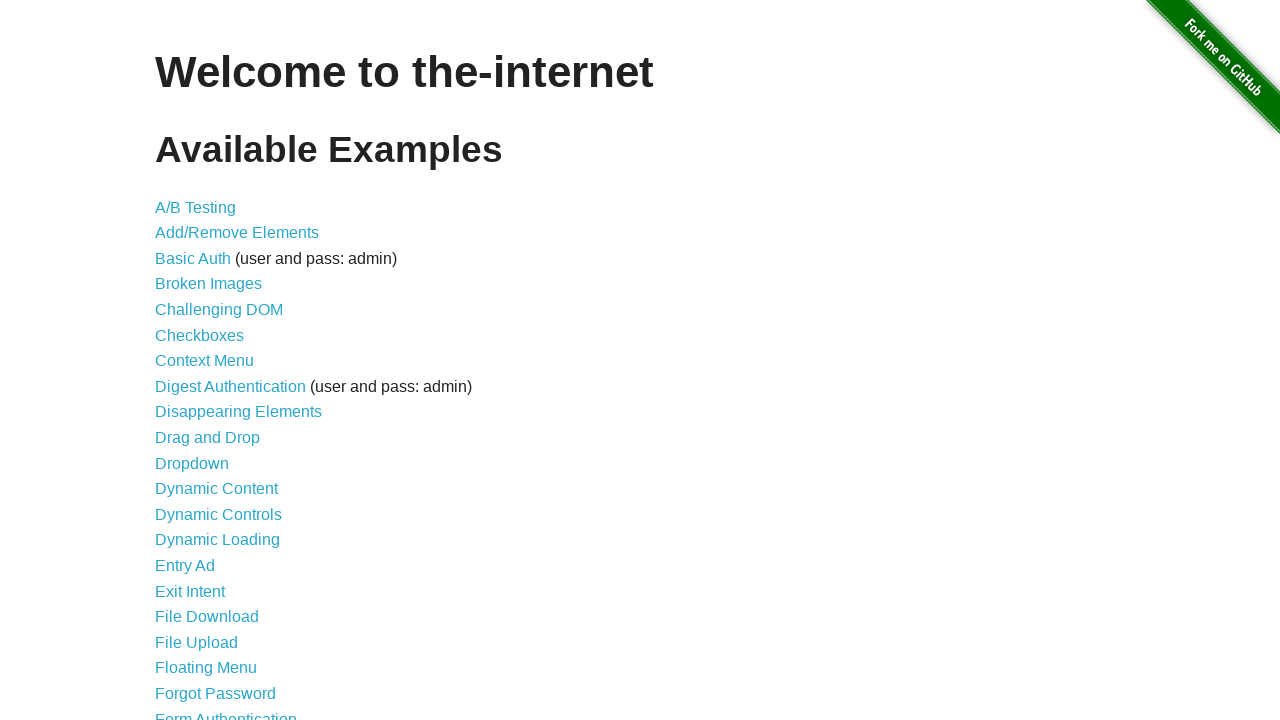

Clicked on the Dropdown link from the welcome page at (192, 463) on a[href='/dropdown']
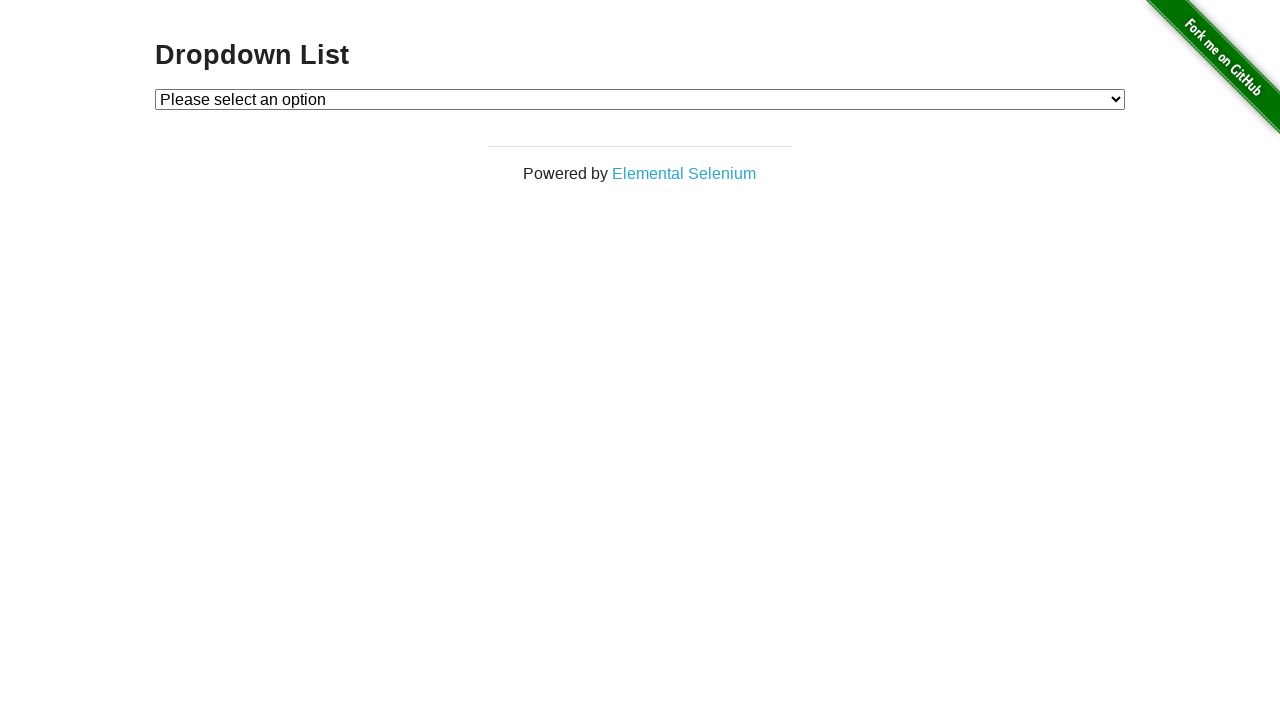

Dropdown element loaded and became visible
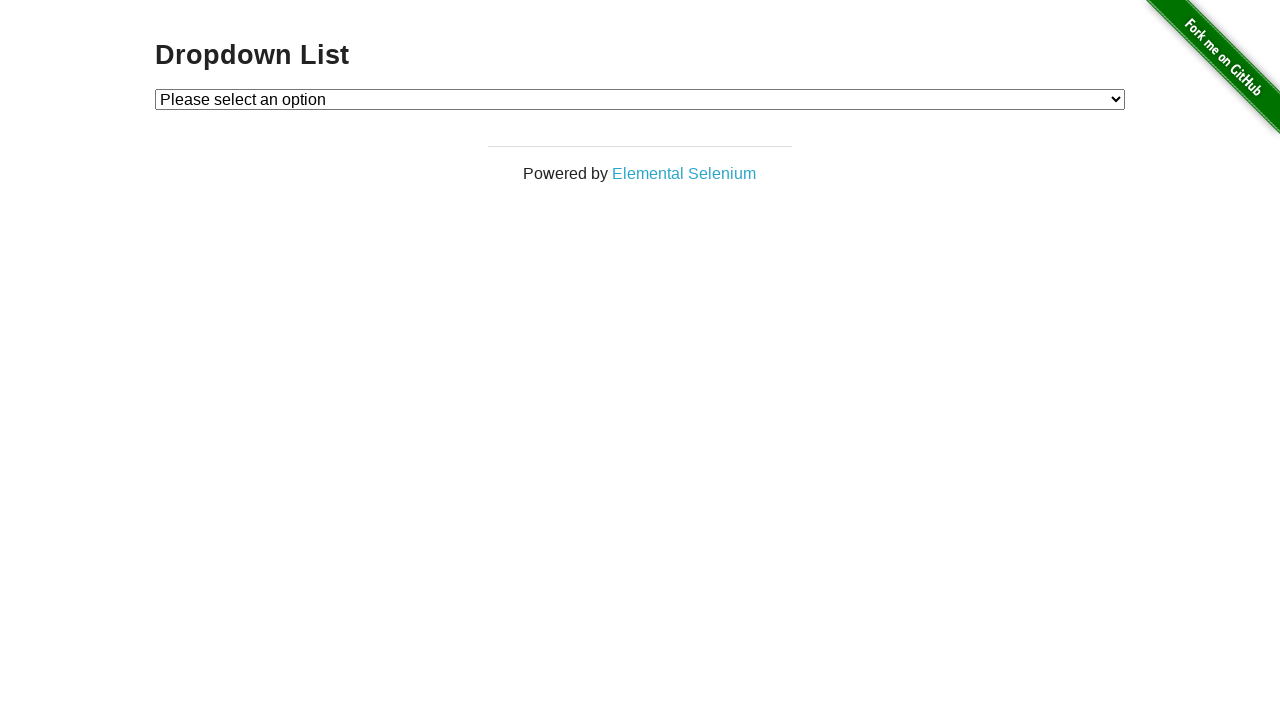

Selected Option 2 from the dropdown menu on #dropdown
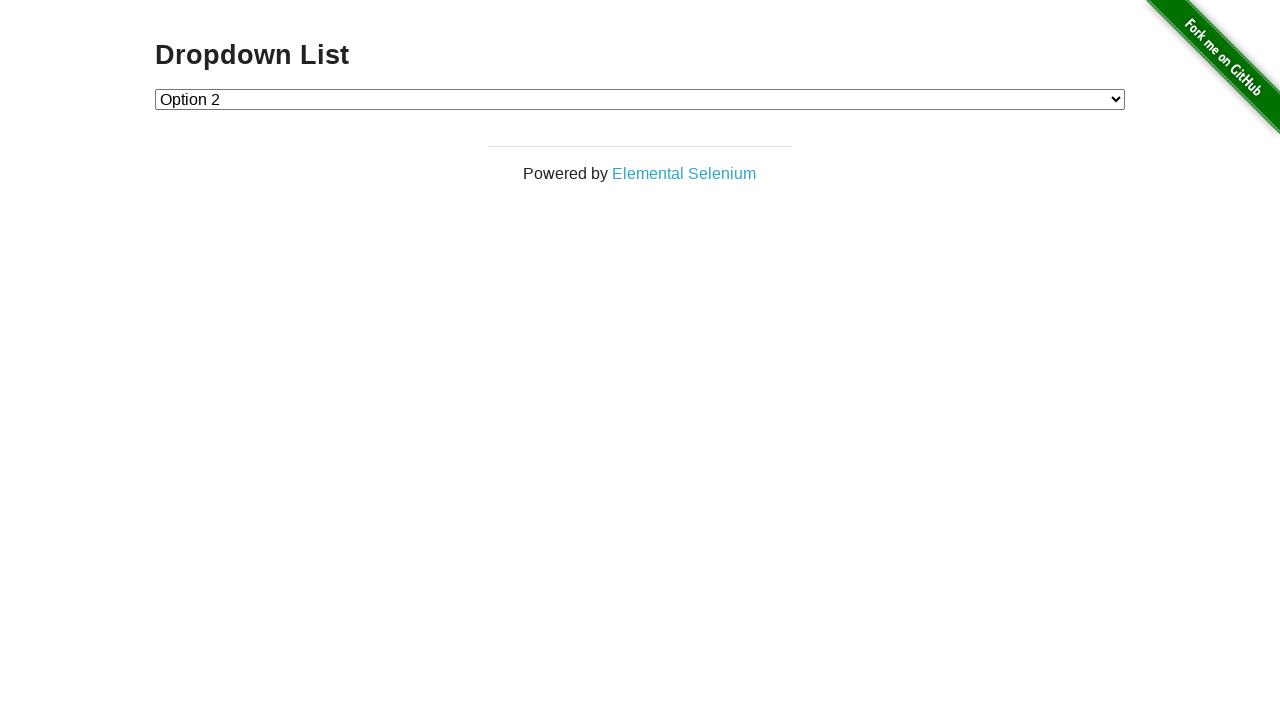

Retrieved the selected dropdown value
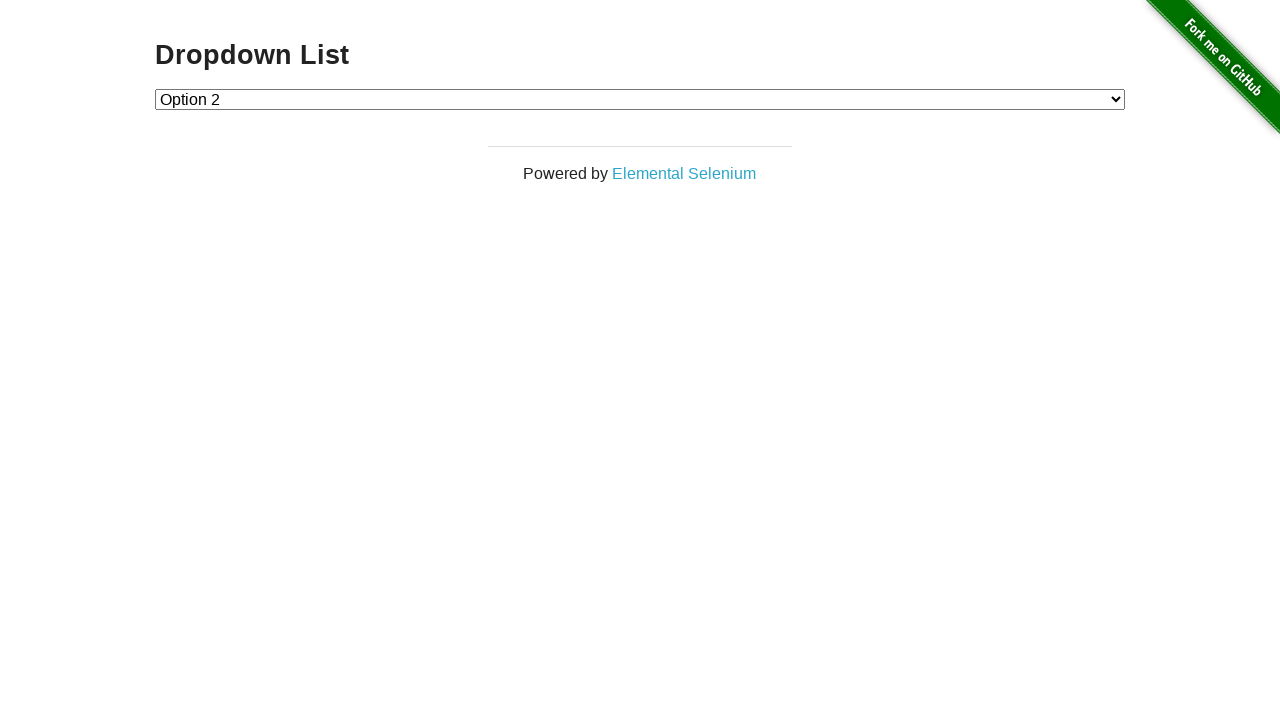

Verified that Option 2 (value='2') was successfully selected
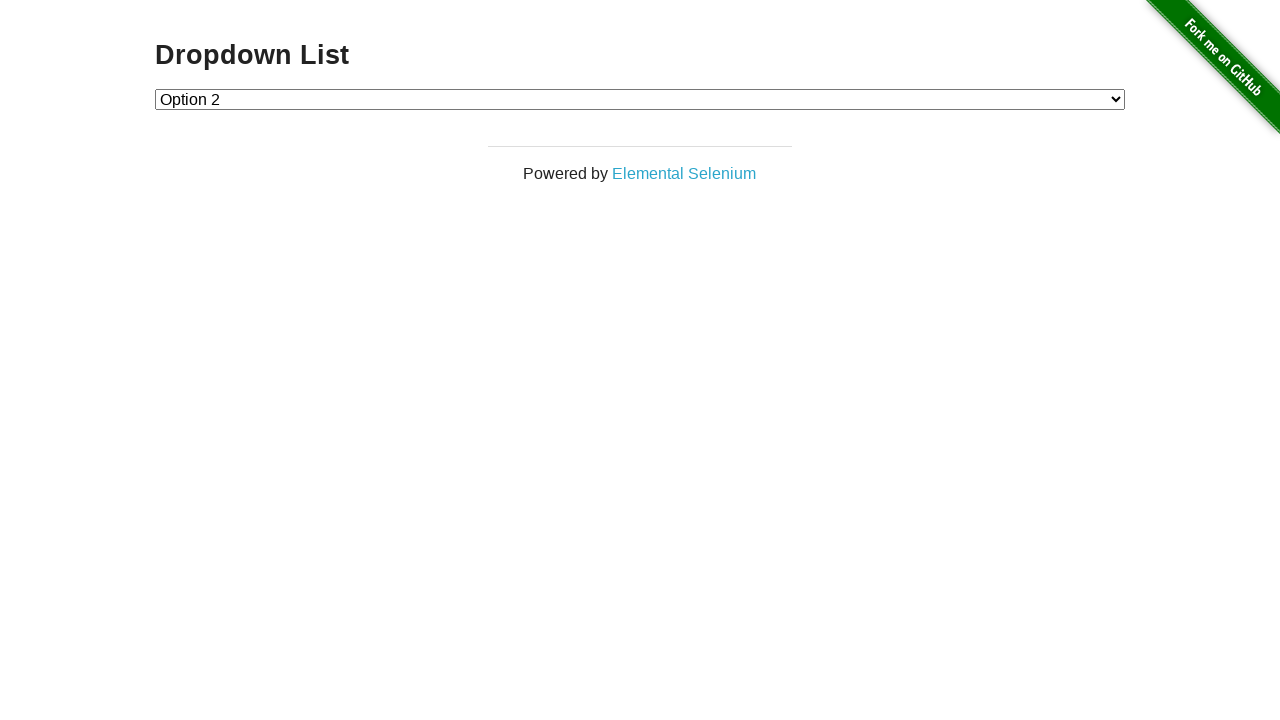

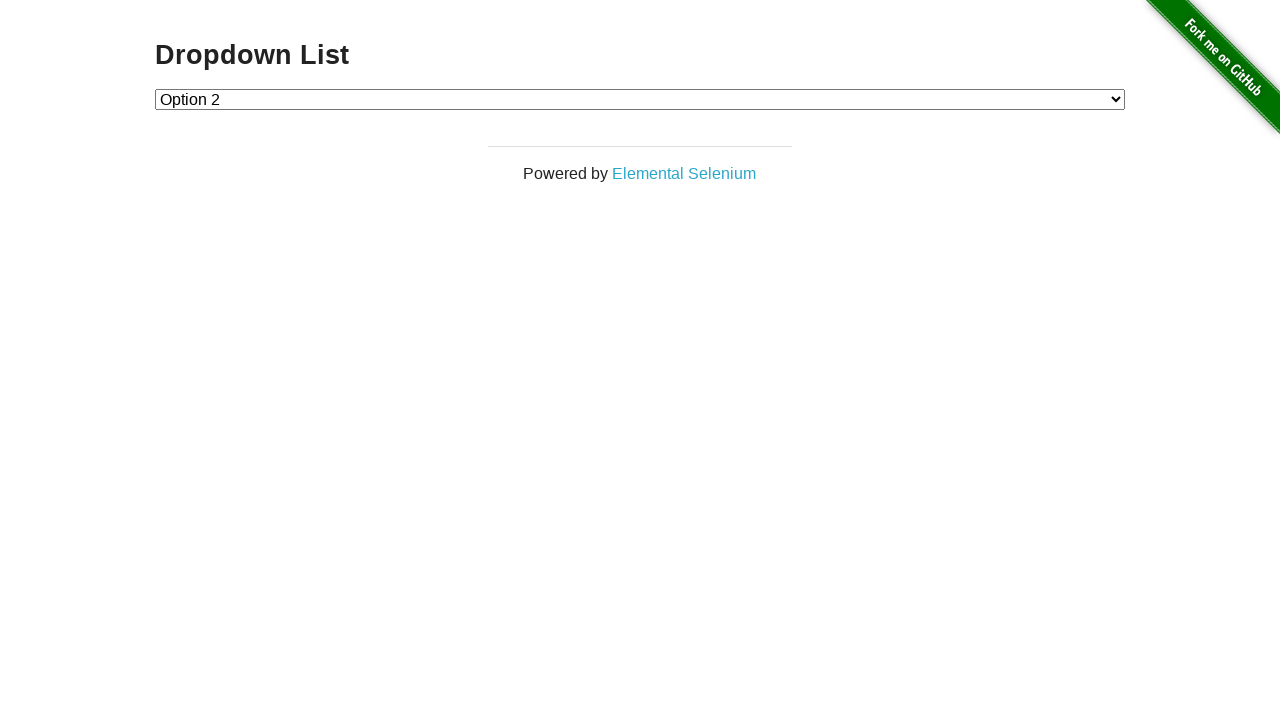